Searches for products, adds Carrot to cart, then removes it from the cart

Starting URL: https://rahulshettyacademy.com/seleniumPractise/#/

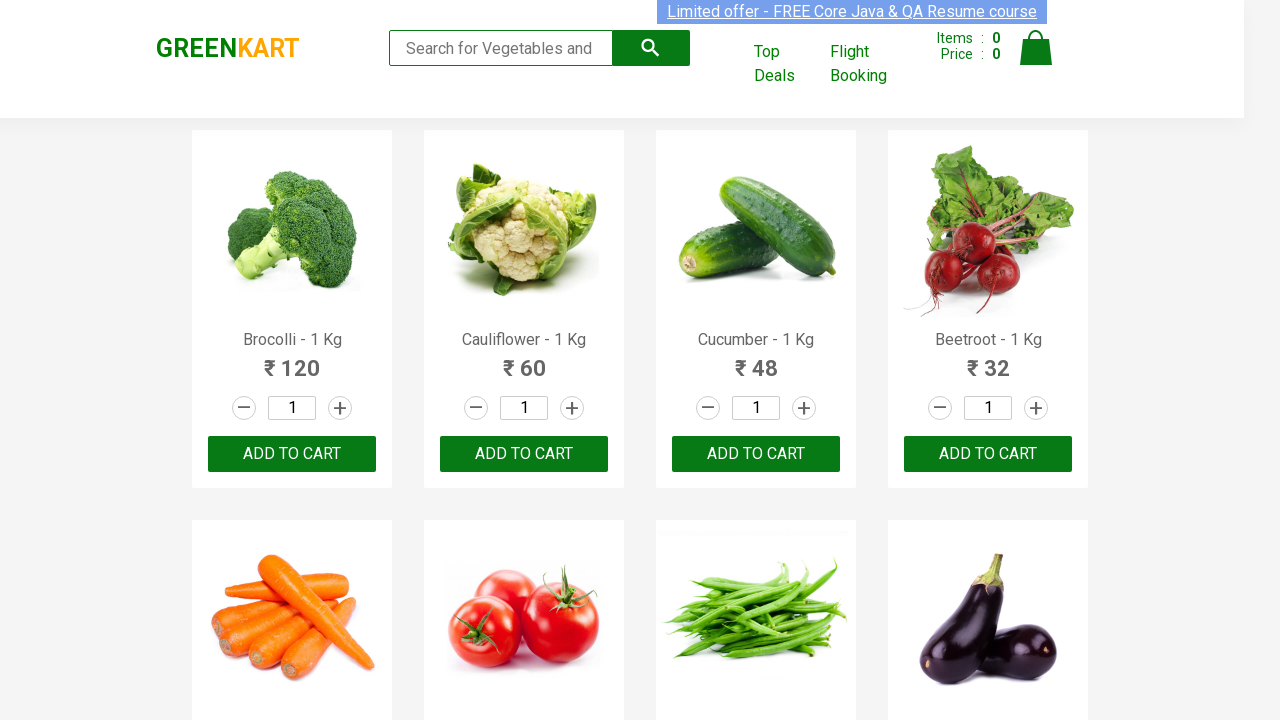

Navigated to Rahul Shetty Academy practice site
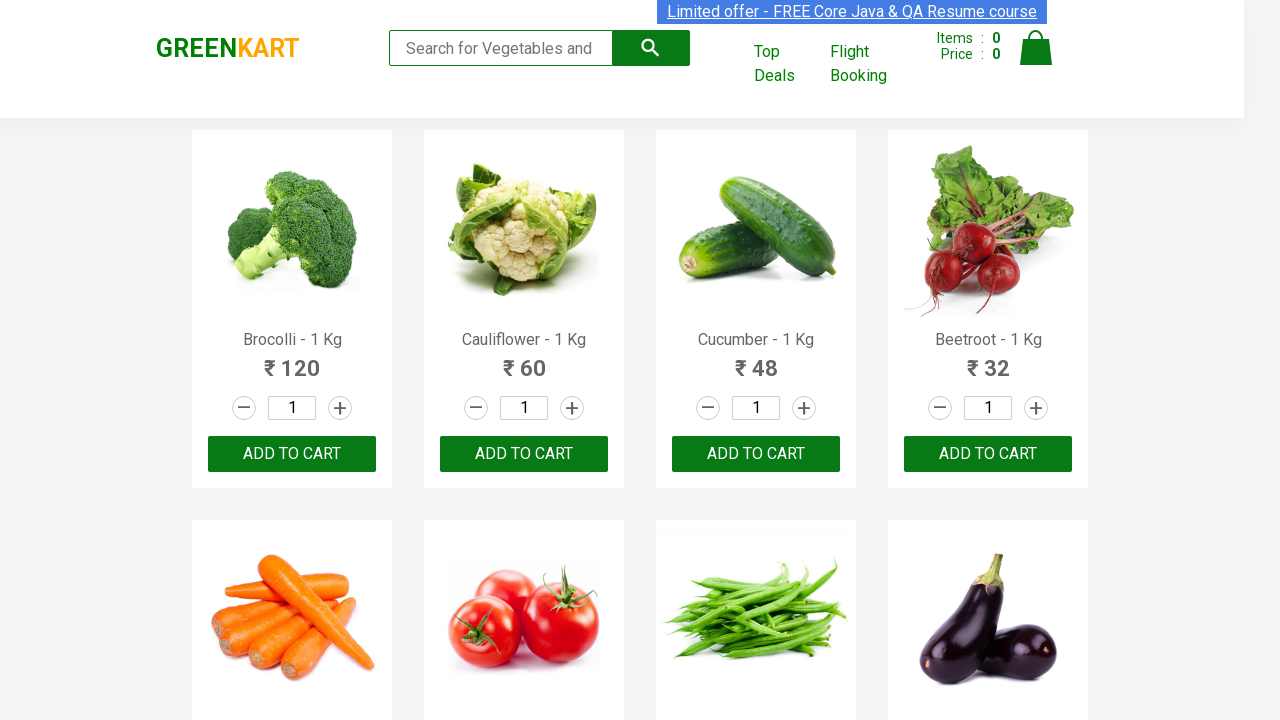

Filled search field with 'ro' to find Carrot on [placeholder="Search for Vegetables and Fruits"]
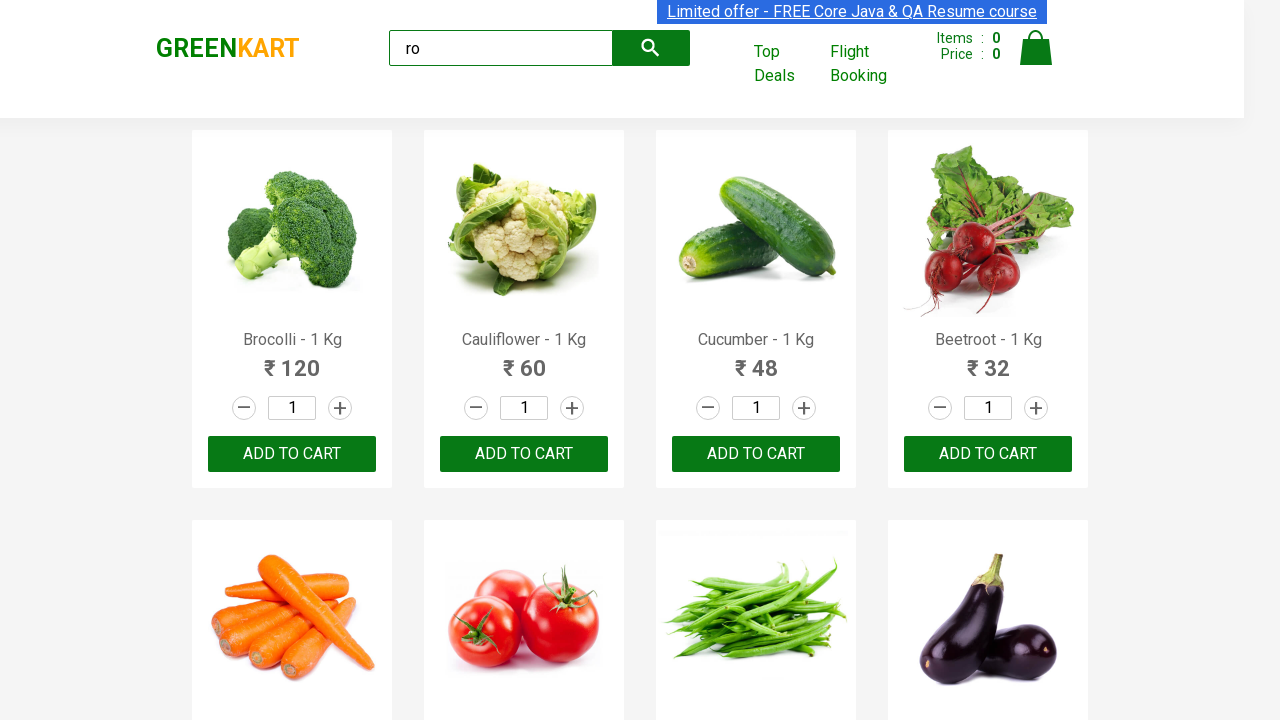

Waited for search results to load
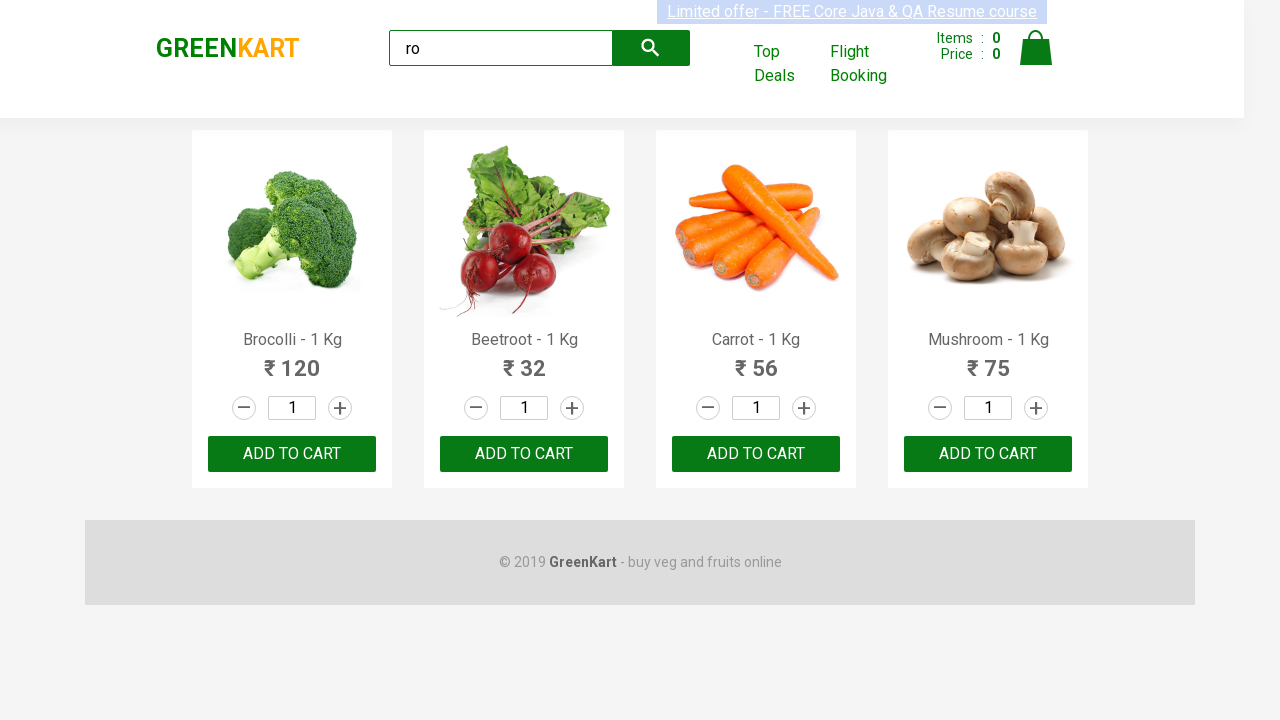

Clicked 'Add to Cart' button for Carrot at (756, 454) on .product:has-text("Carrot") .product-action button
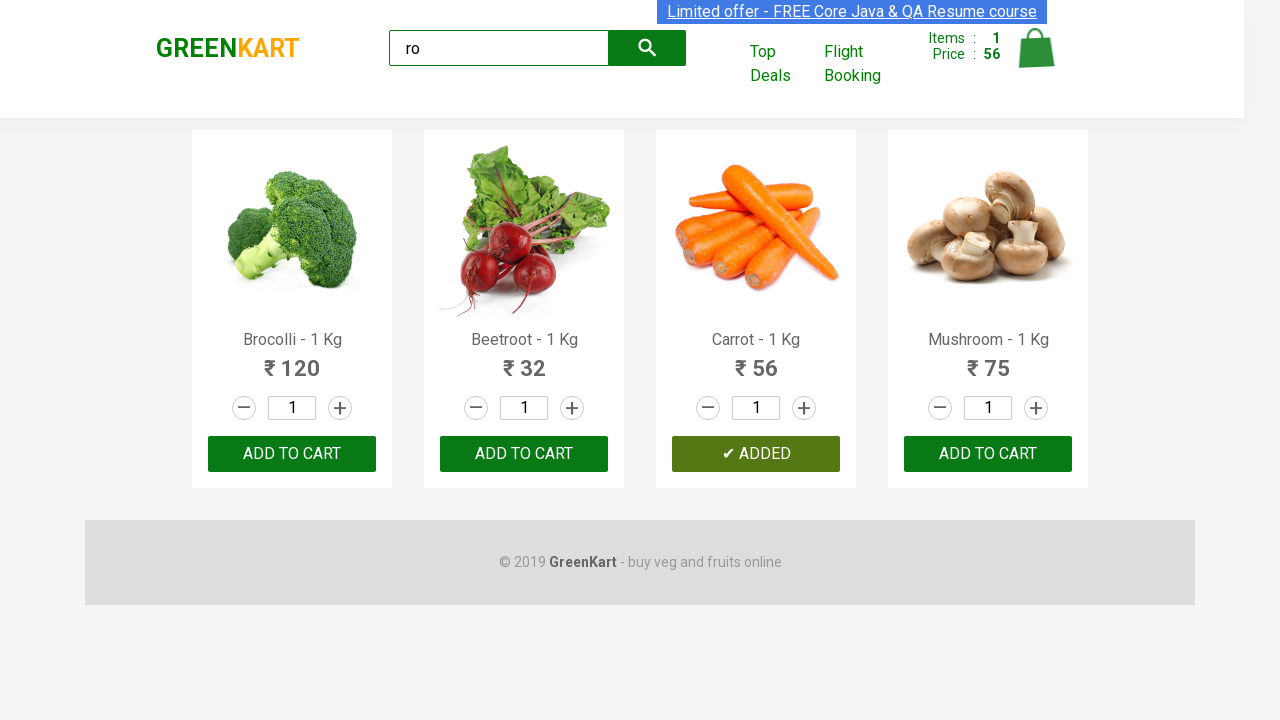

Clicked cart icon to open cart preview at (1036, 48) on .cart-icon img
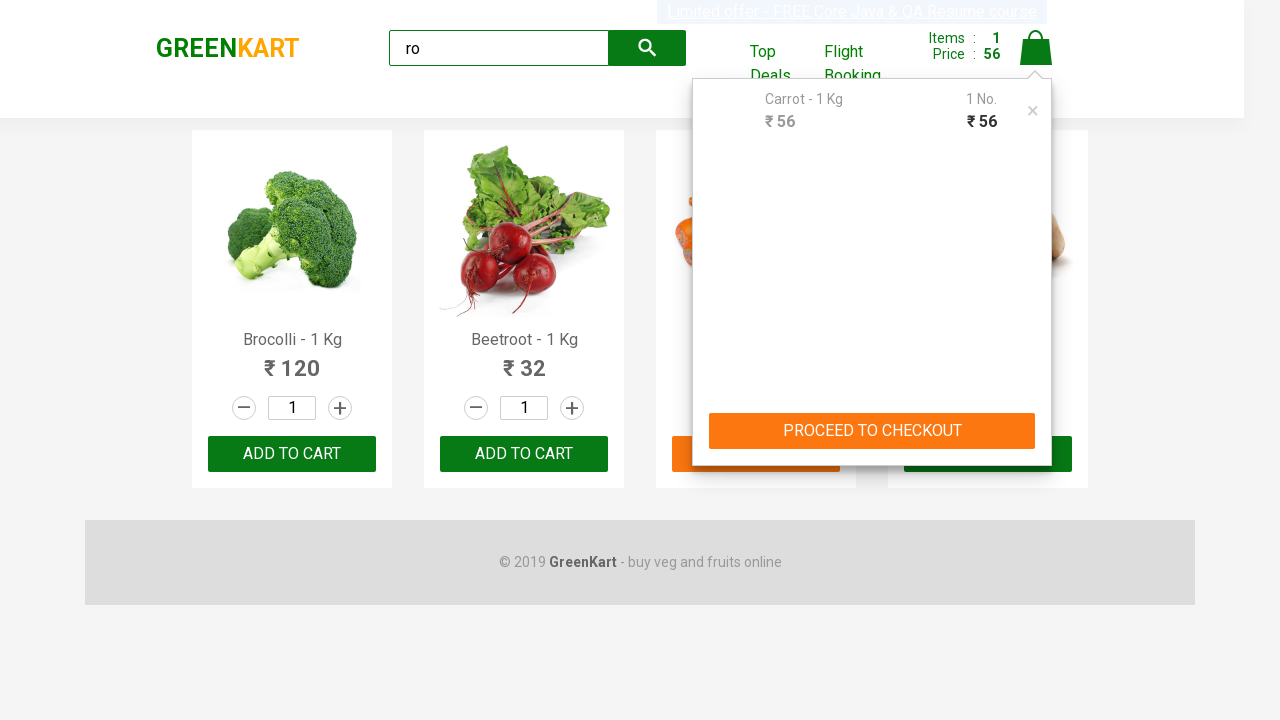

Clicked remove button to delete Carrot from cart at (1033, 111) on .cart-items .cart-item:has-text("Carrot") .product-remove
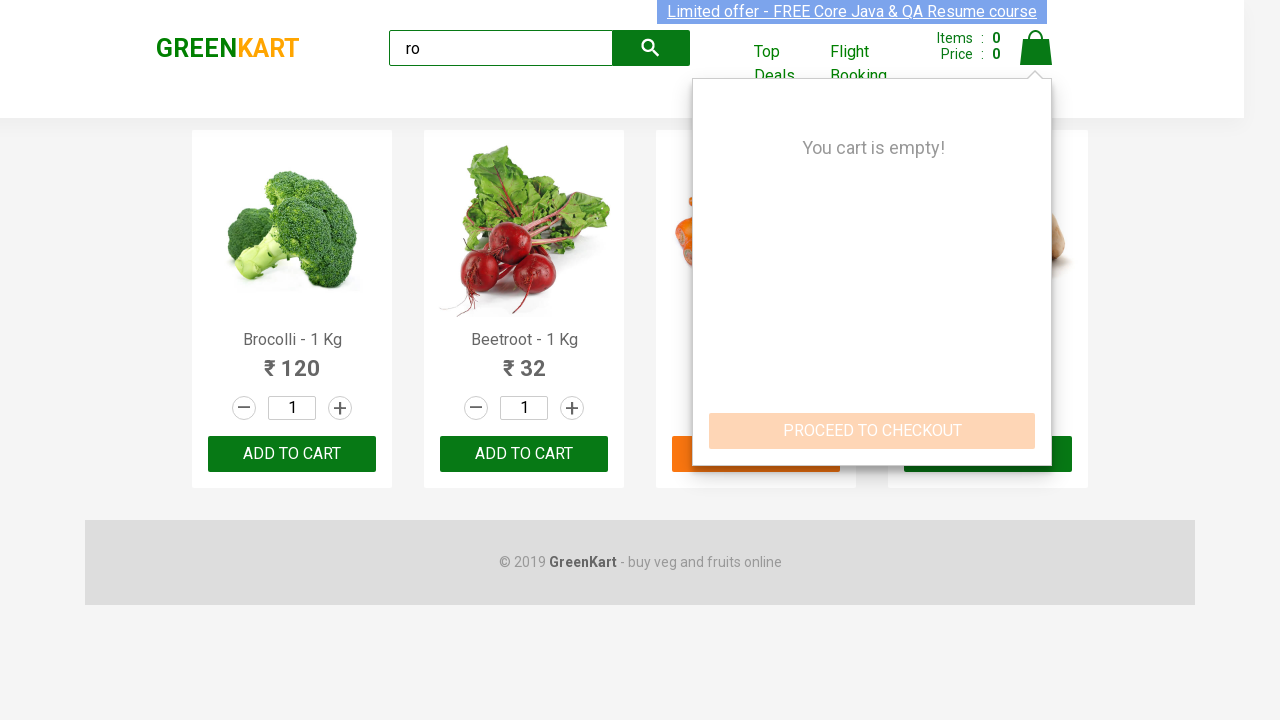

Verified cart is empty - cart items section is hidden
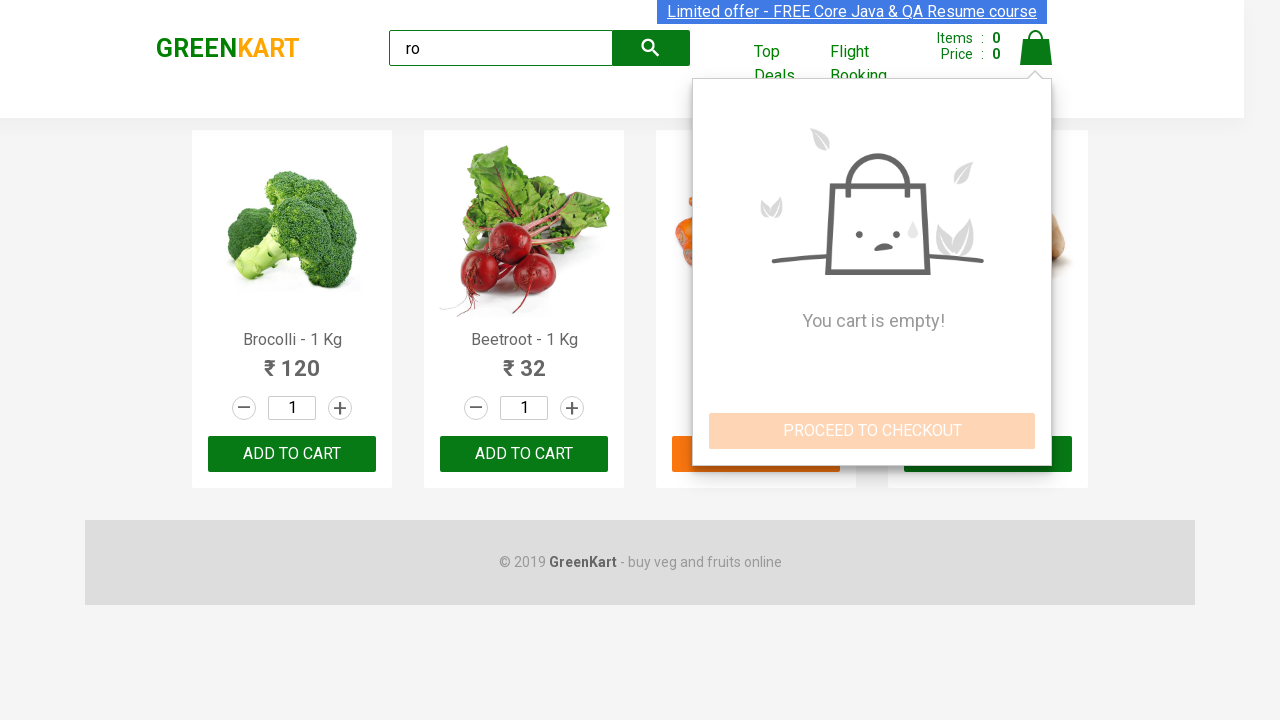

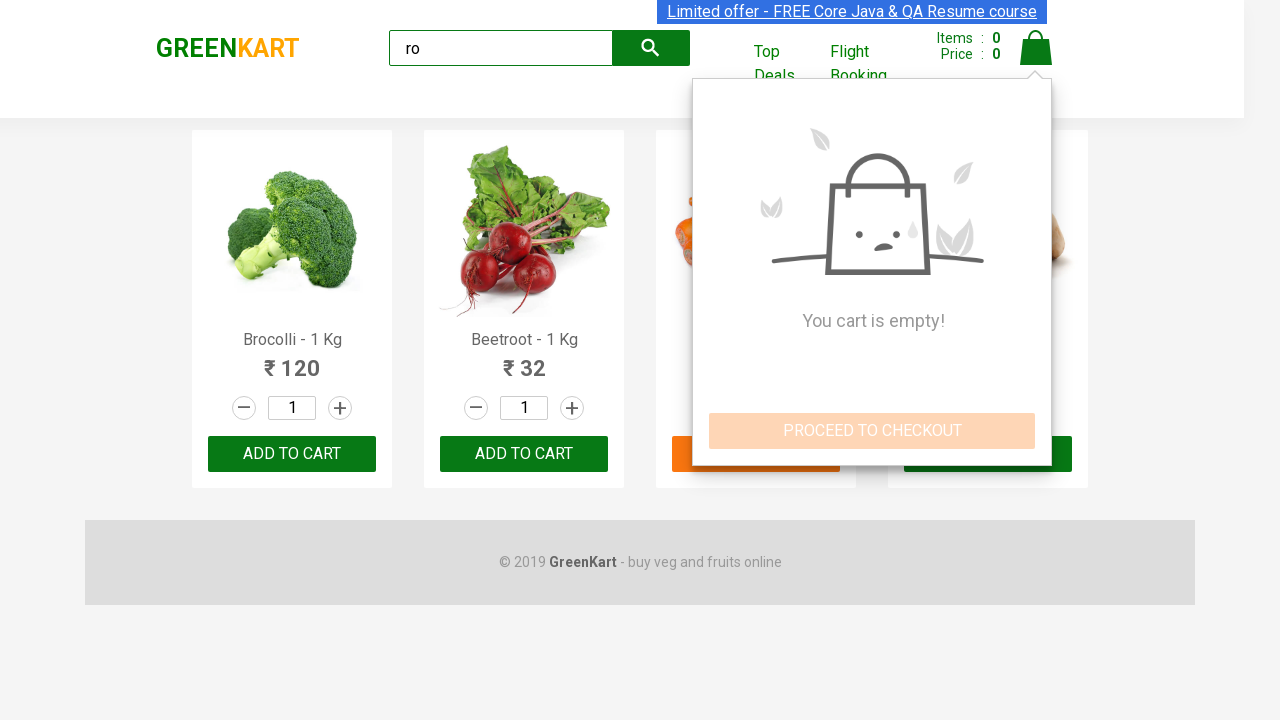